Tests calendar date picker functionality by clicking on the datepicker input to open the calendar, then iterating through the calendar table to find and select a specific date (28).

Starting URL: http://seleniumpractise.blogspot.com/2016/08/how-to-handle-calendar-in-selenium.html

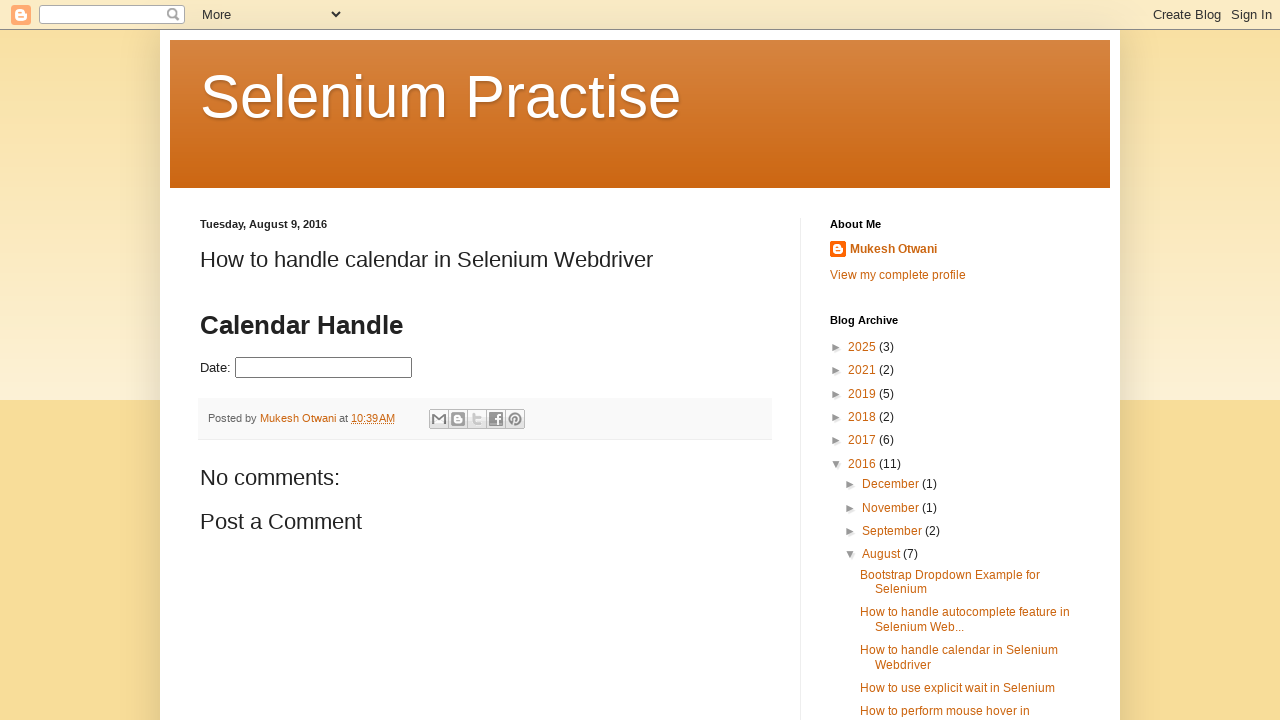

Clicked on datepicker input to open calendar at (324, 368) on #datepicker
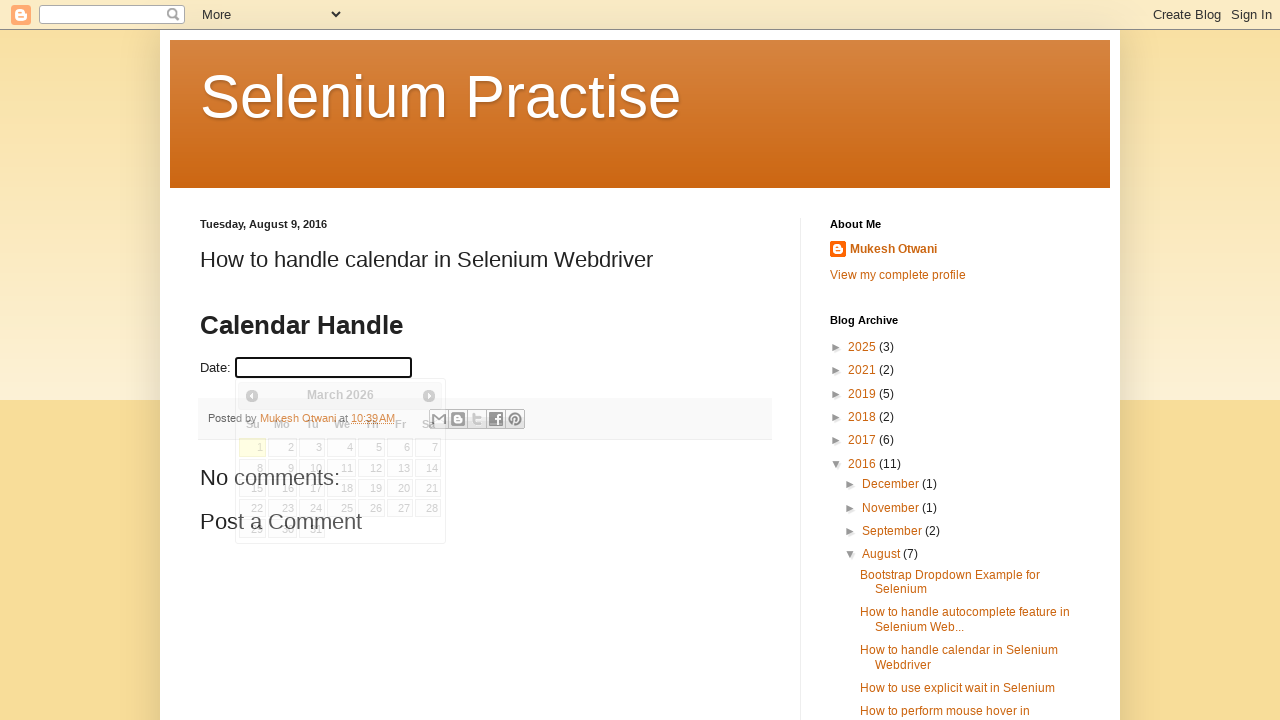

Calendar loaded and is visible
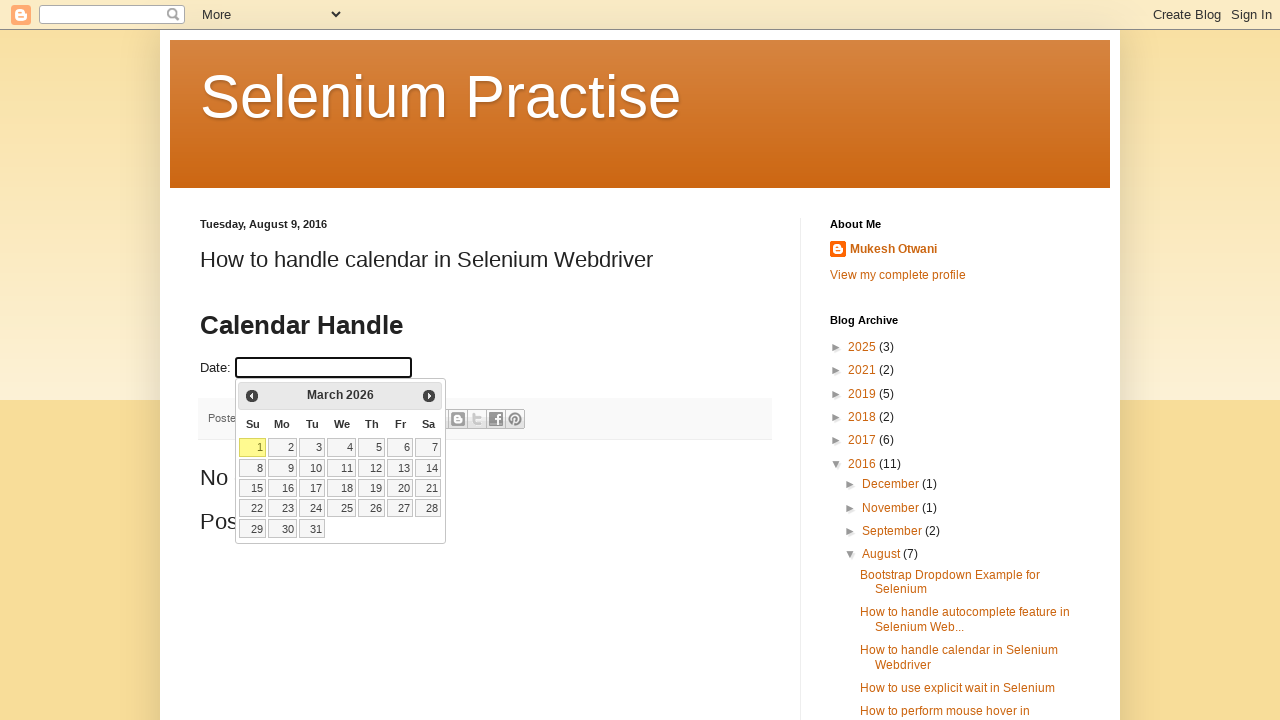

Located all date cells in calendar table
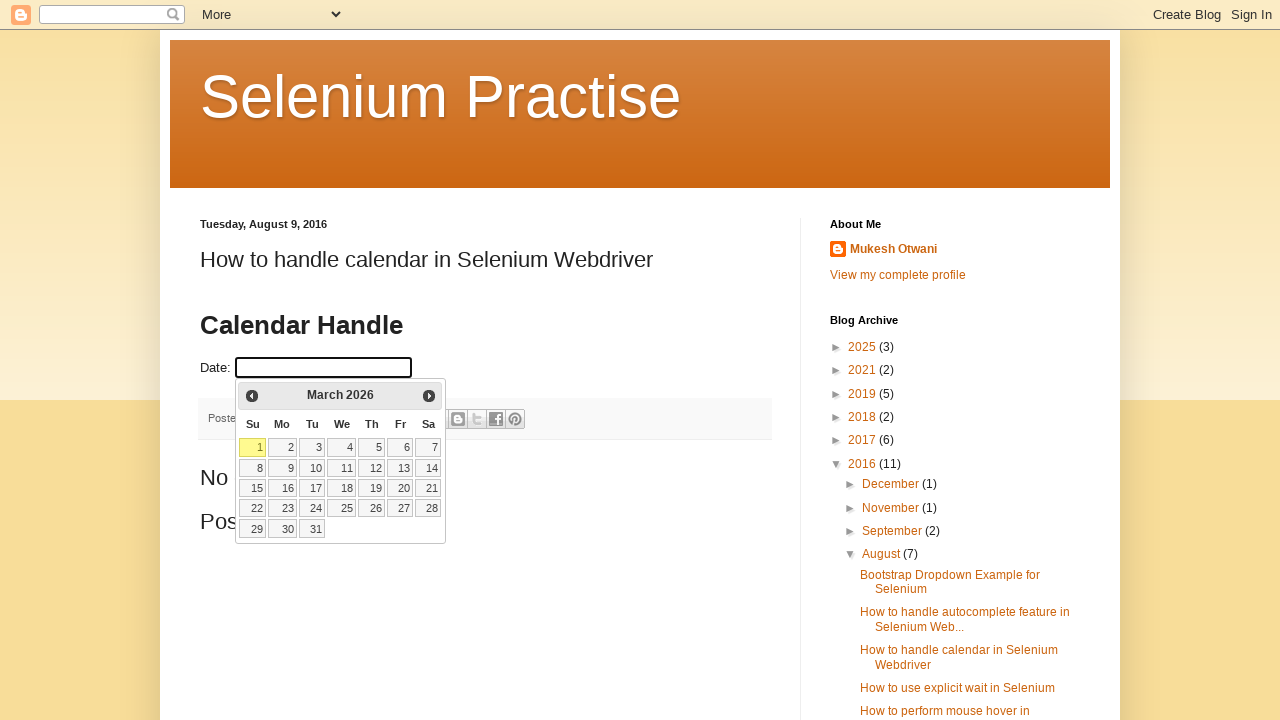

Found and clicked on date 28 in the calendar at (428, 508) on xpath=//table[@class='ui-datepicker-calendar']//td >> nth=27
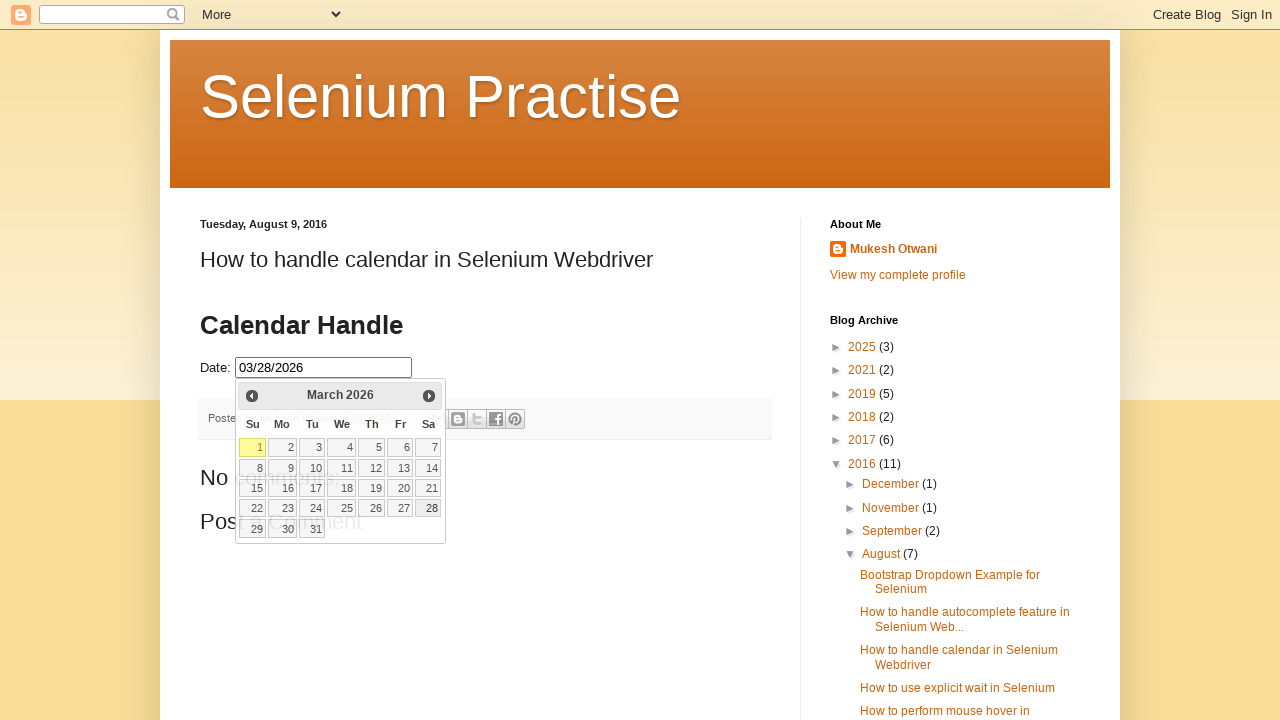

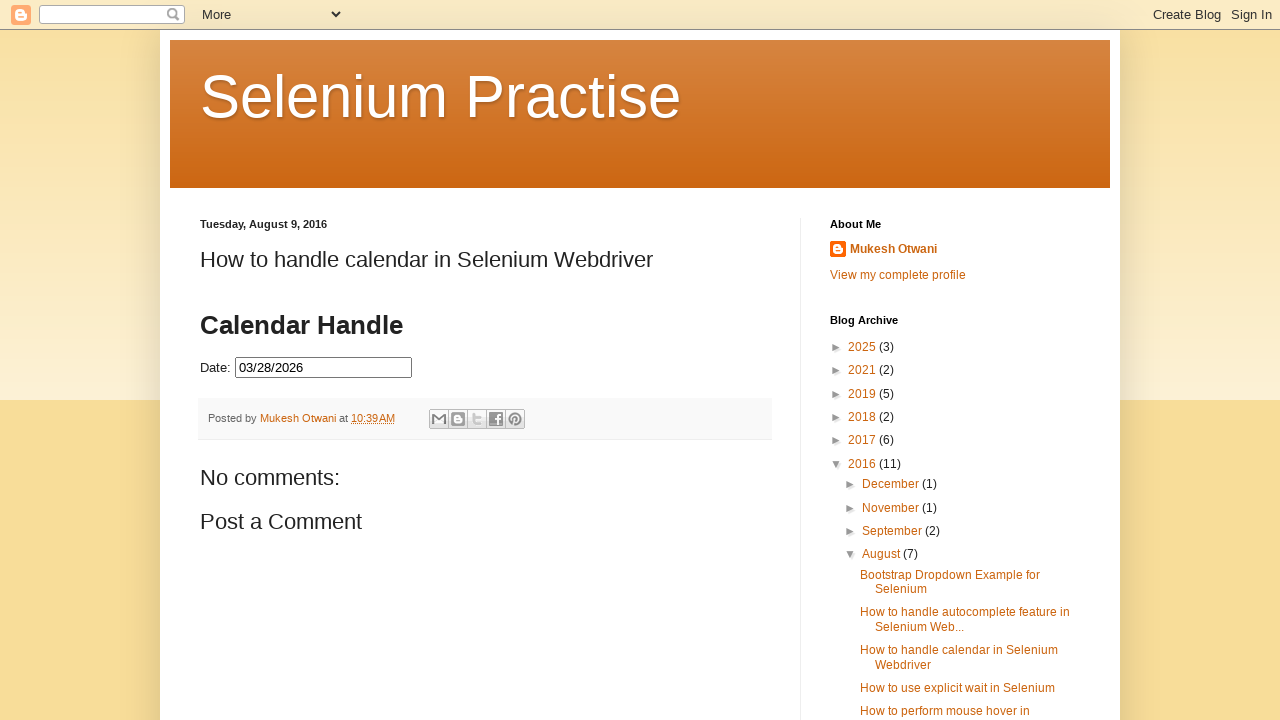